Tests the search functionality on a grocery app by entering a search term into the search box

Starting URL: https://groceryapp.uniqassosiates.com/home

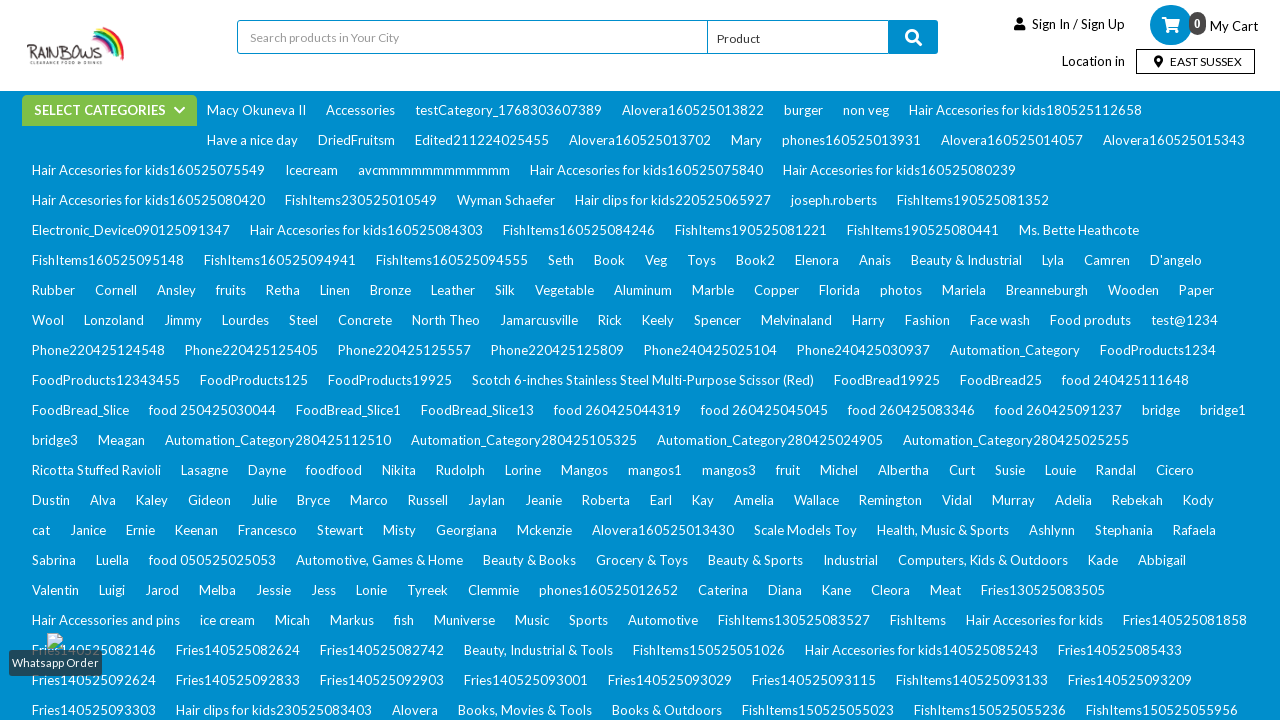

Filled search box with 'Apple' on #un
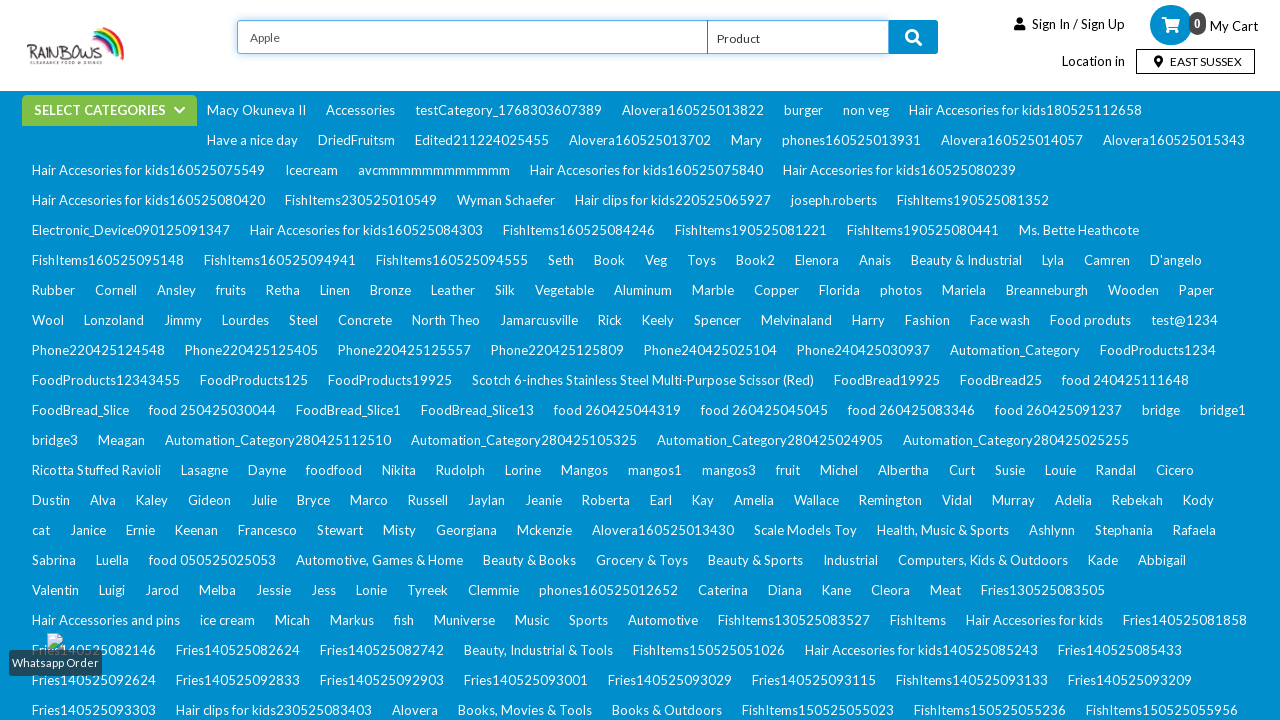

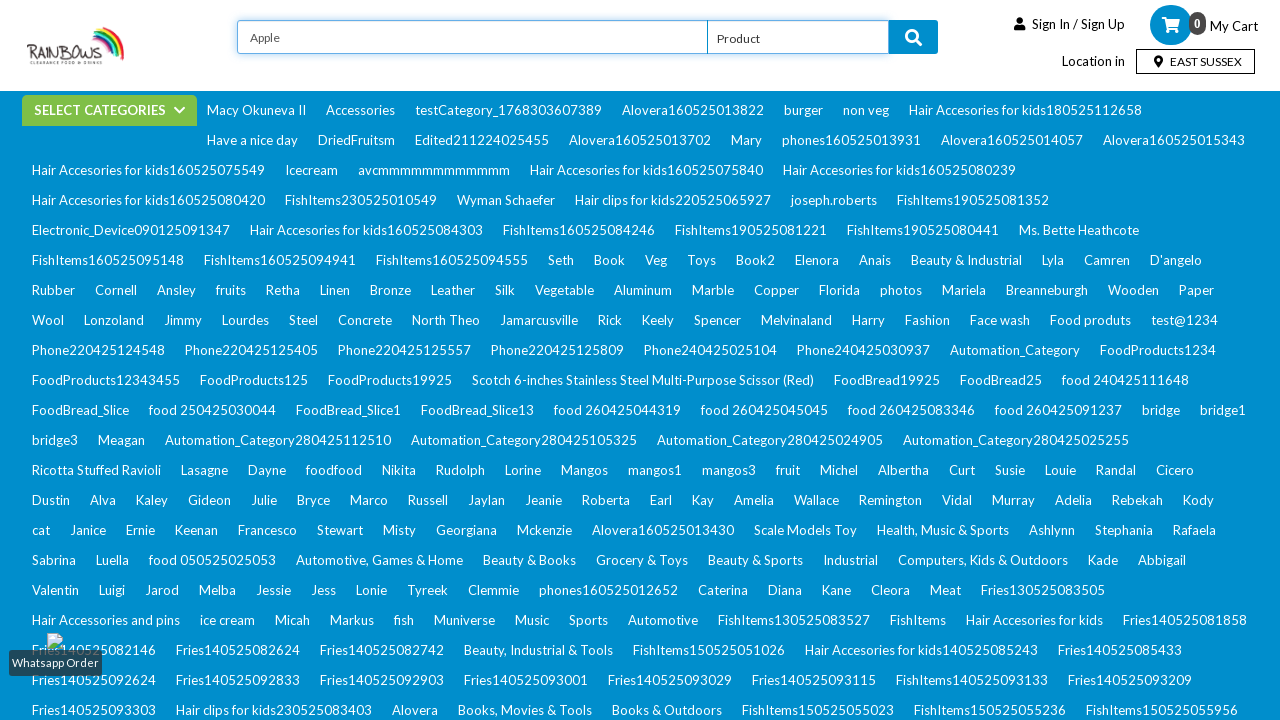